Tests confirm dialog by navigating to the dialog boxes page, clicking the confirm button, and accepting the confirmation dialog.

Starting URL: https://bonigarcia.dev/selenium-webdriver-java/

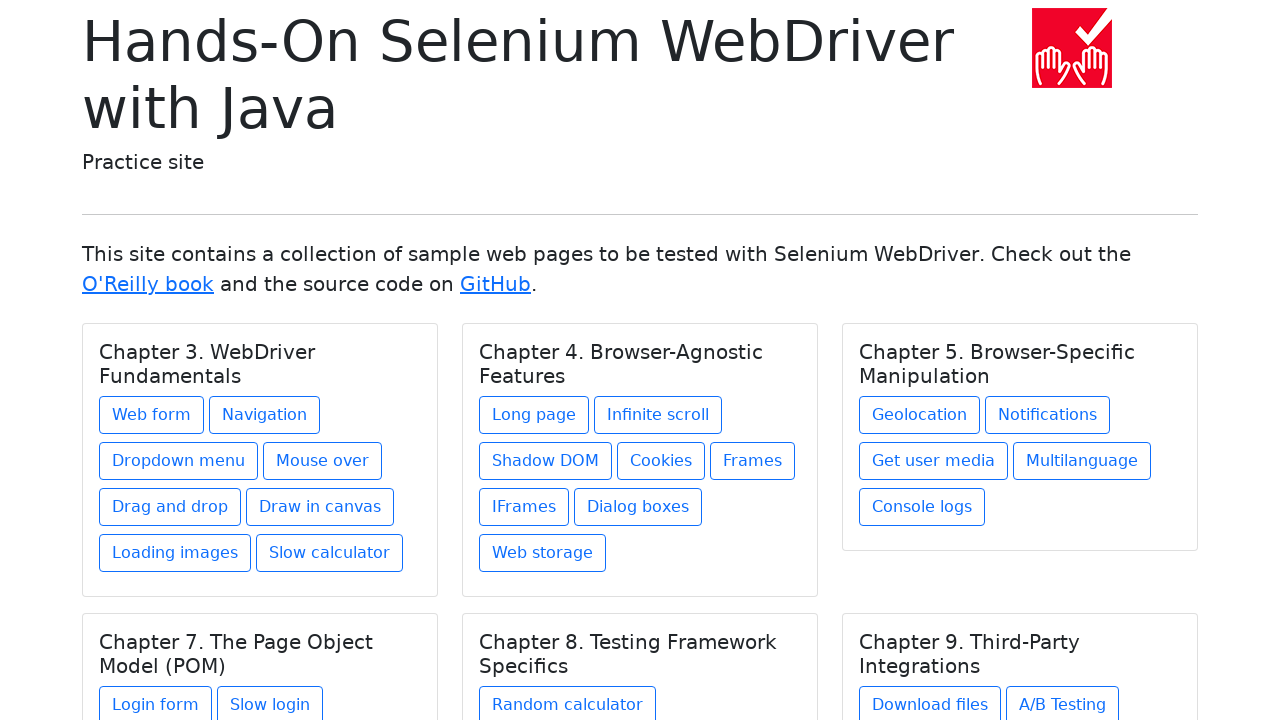

Clicked on Dialog boxes link at (638, 507) on xpath=//a[text()='Dialog boxes']
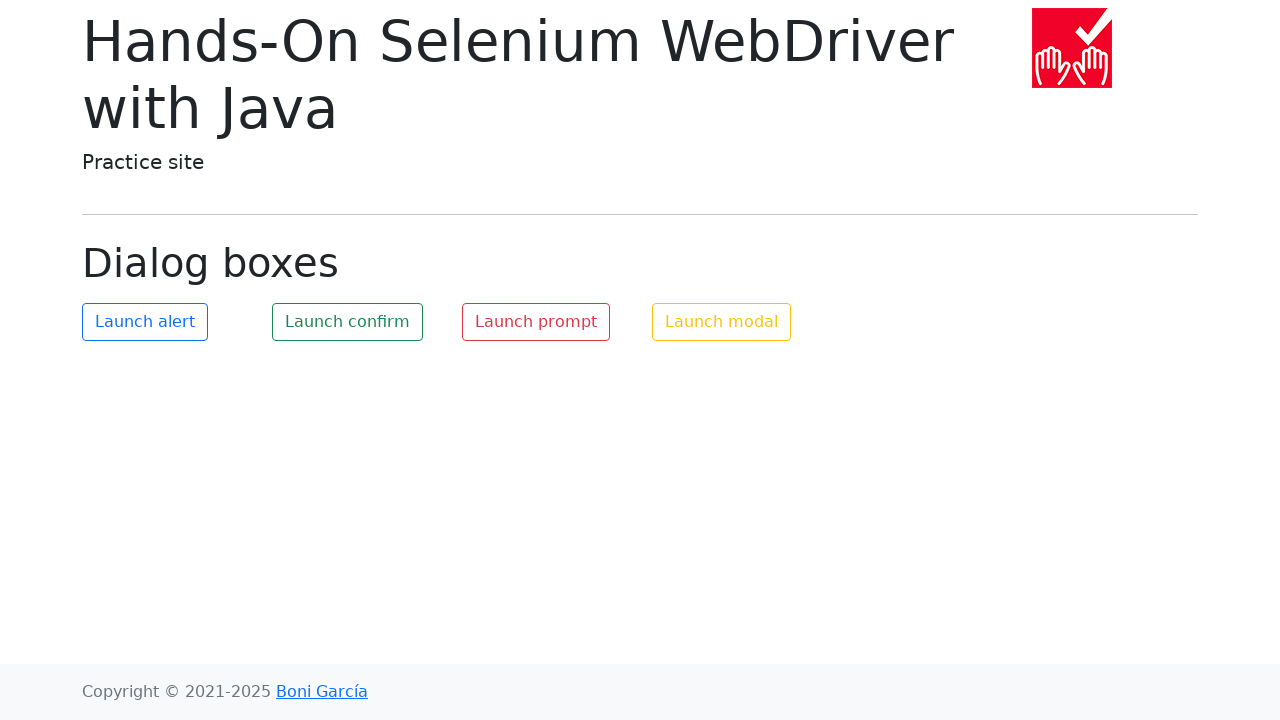

Located dialog title element
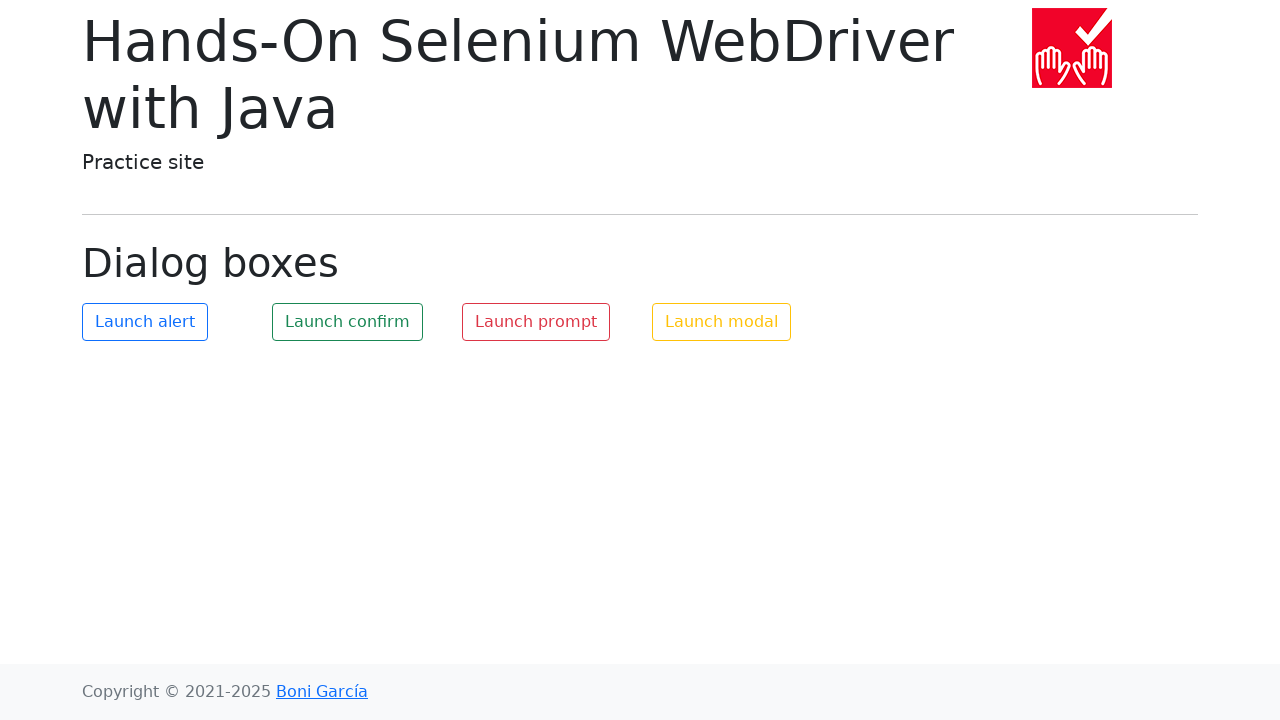

Verified dialog title is 'Dialog boxes'
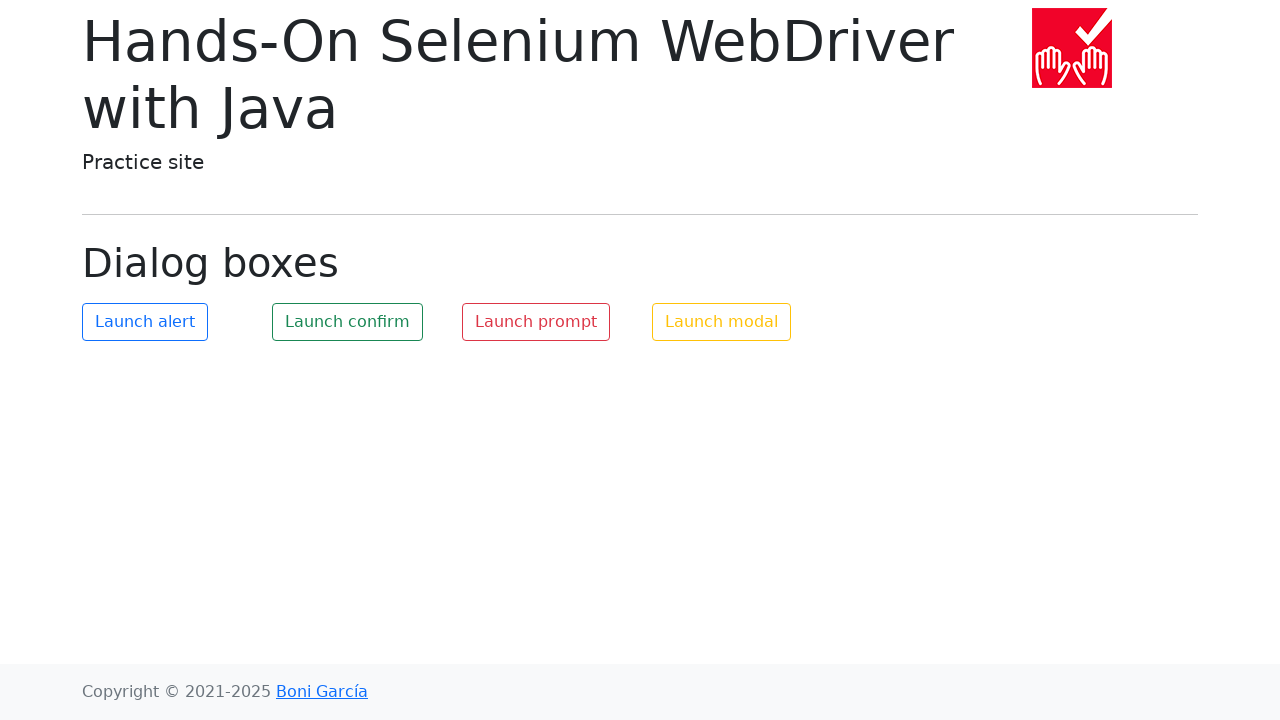

Set up dialog handler to accept confirmation dialogs
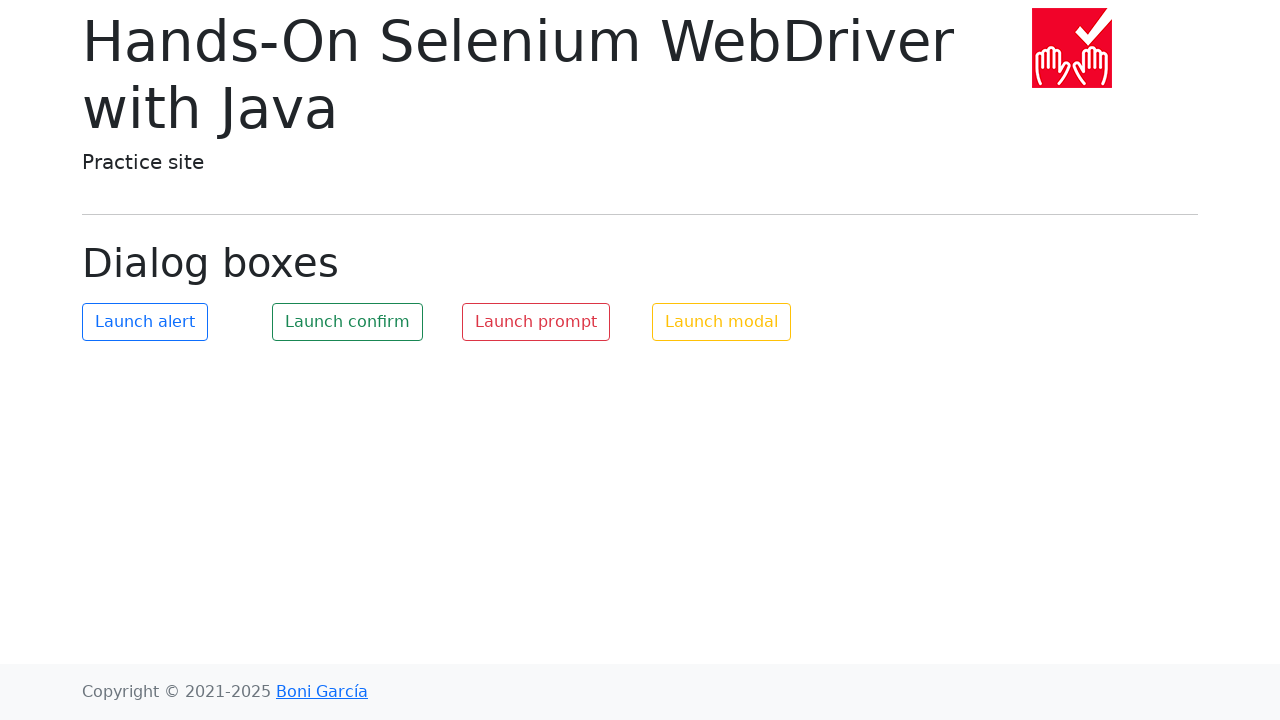

Clicked launch confirm button at (348, 322) on #my-confirm
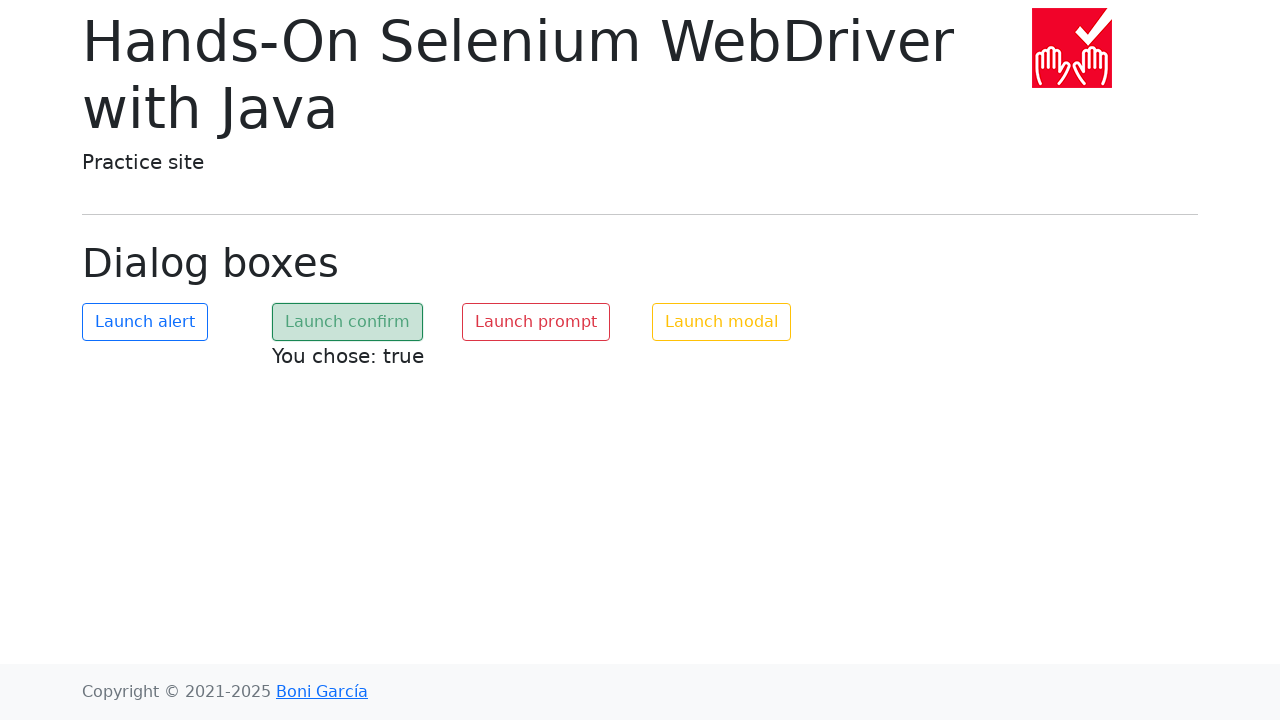

Waited for confirmation dialog to be processed
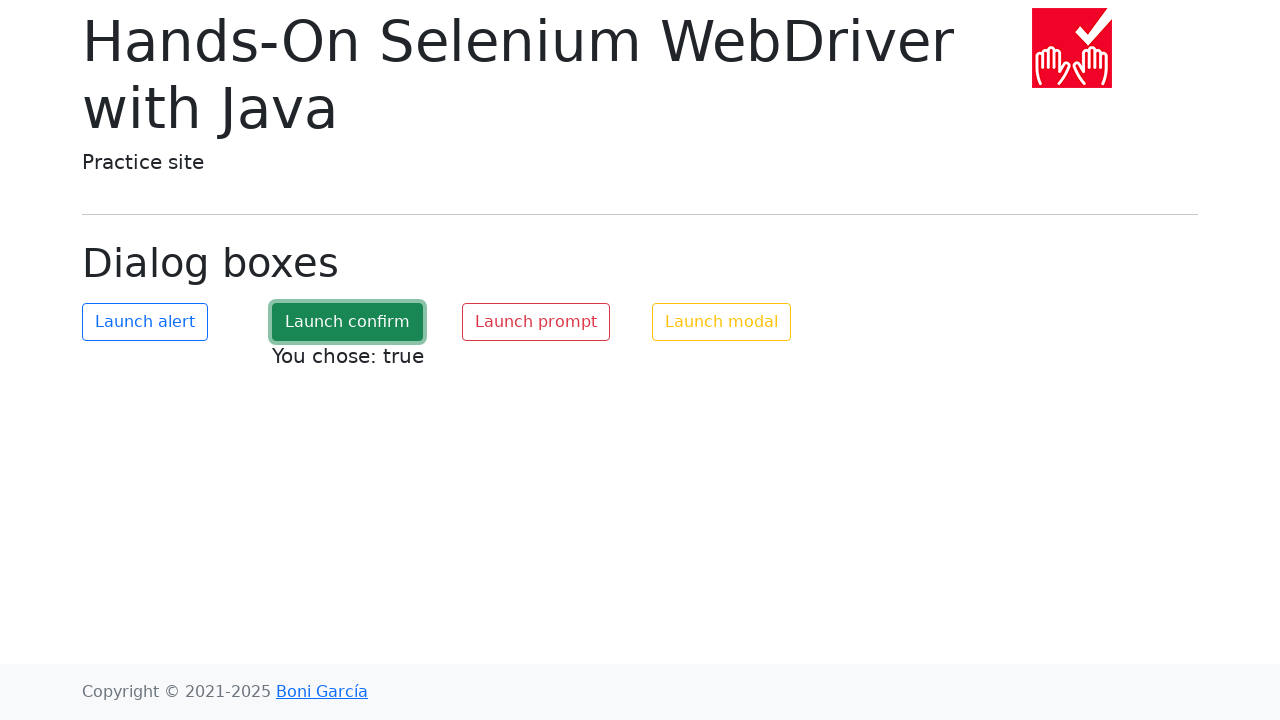

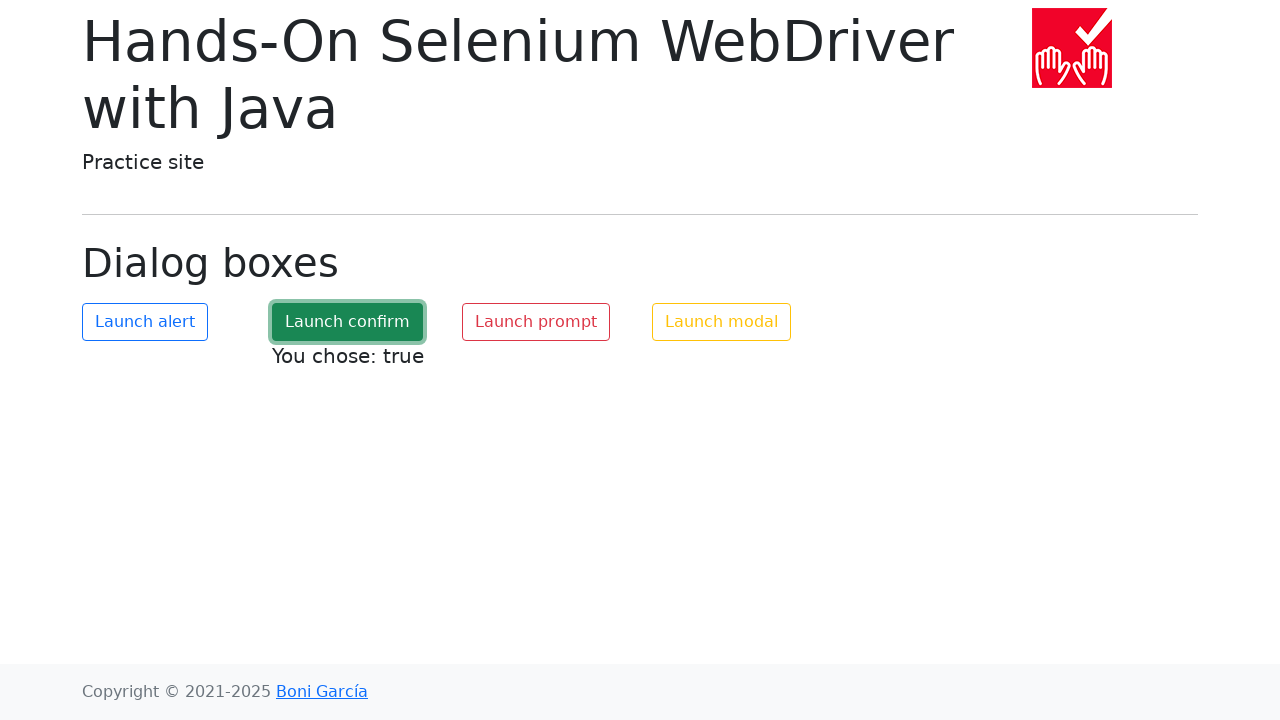